Tests search functionality by focusing on search textbox, filling in a search term, clicking search, and verifying results contain expected text

Starting URL: https://danube-web.shop/

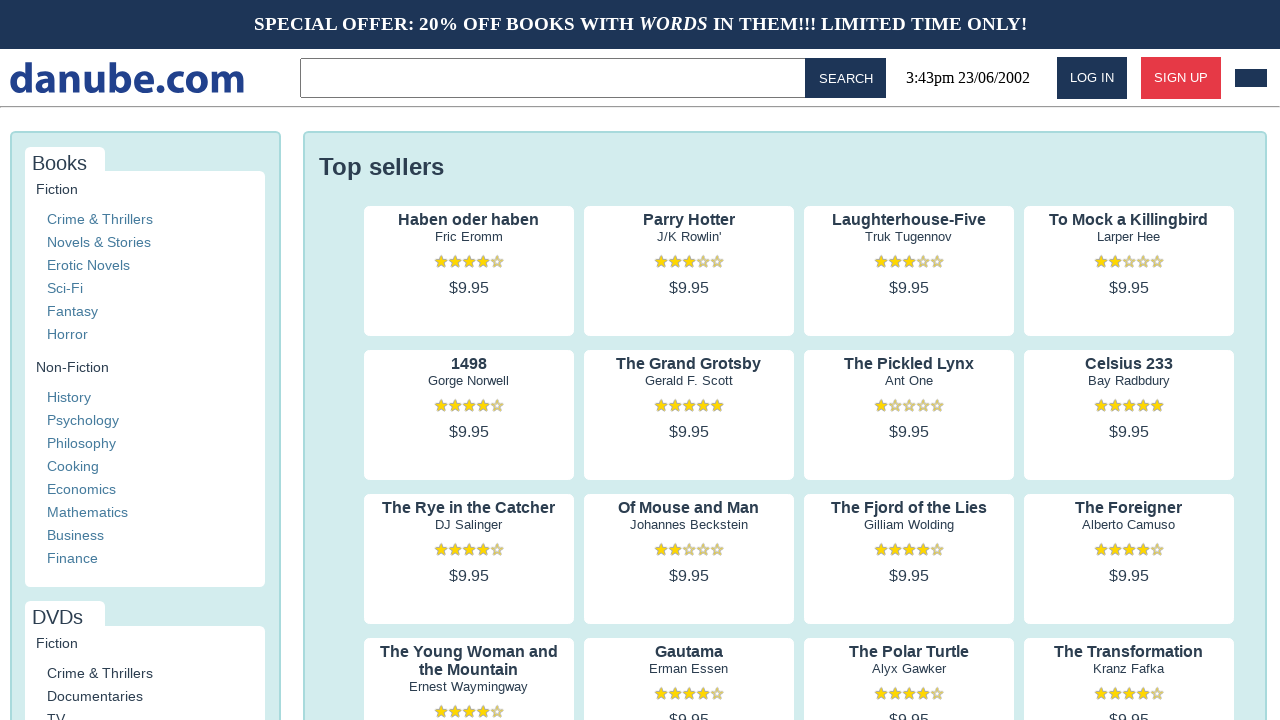

Focused on search textbox on internal:role=textbox
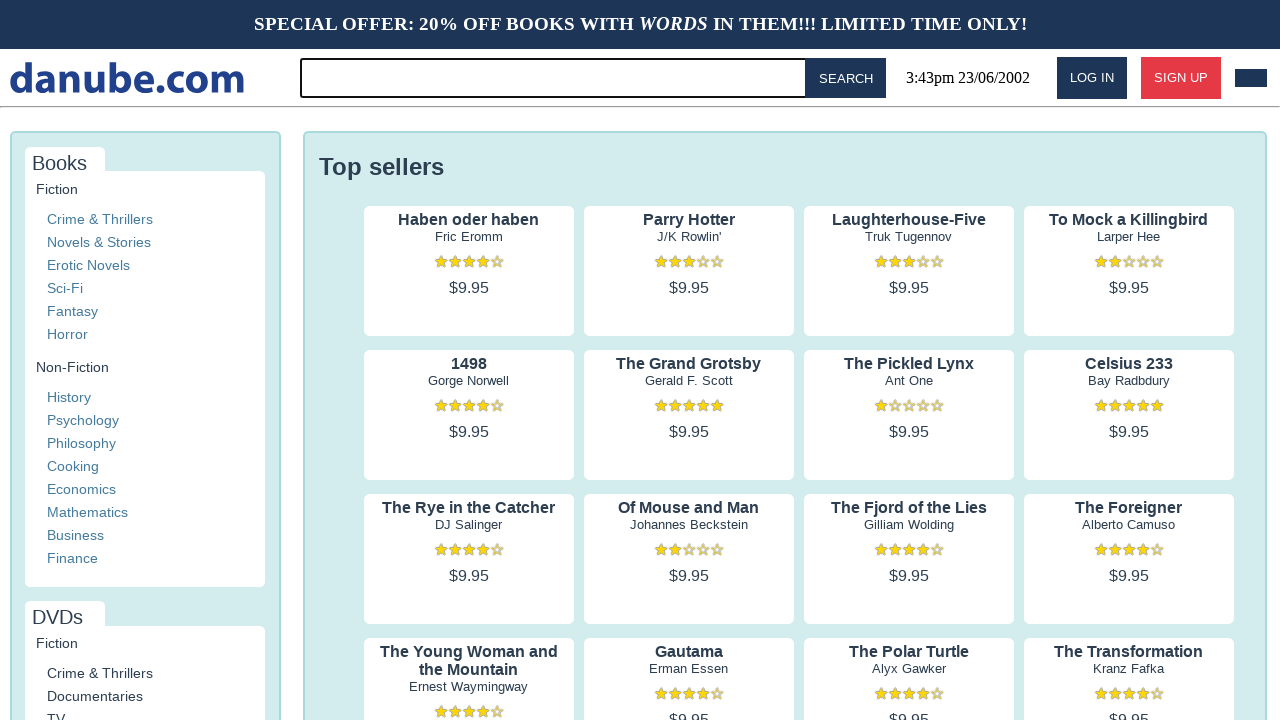

Filled search textbox with 'catcher' on internal:role=textbox
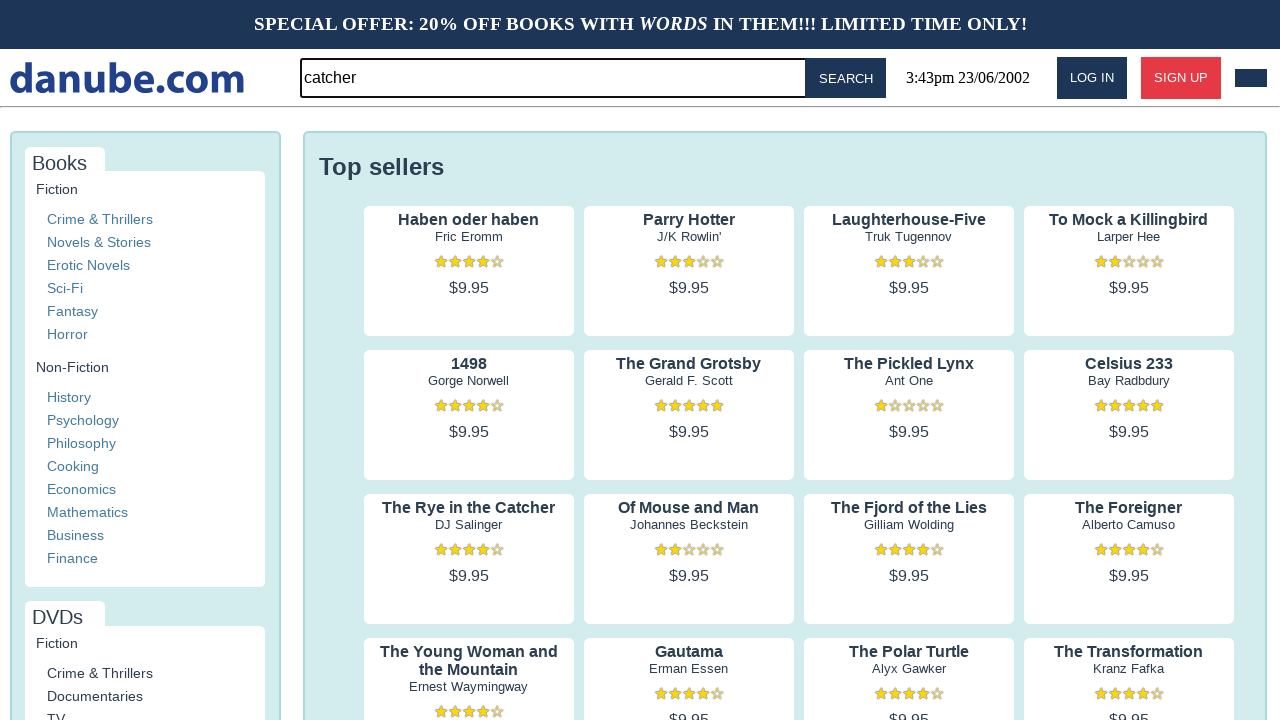

Clicked Search button at (846, 78) on internal:role=button[name="Search"i]
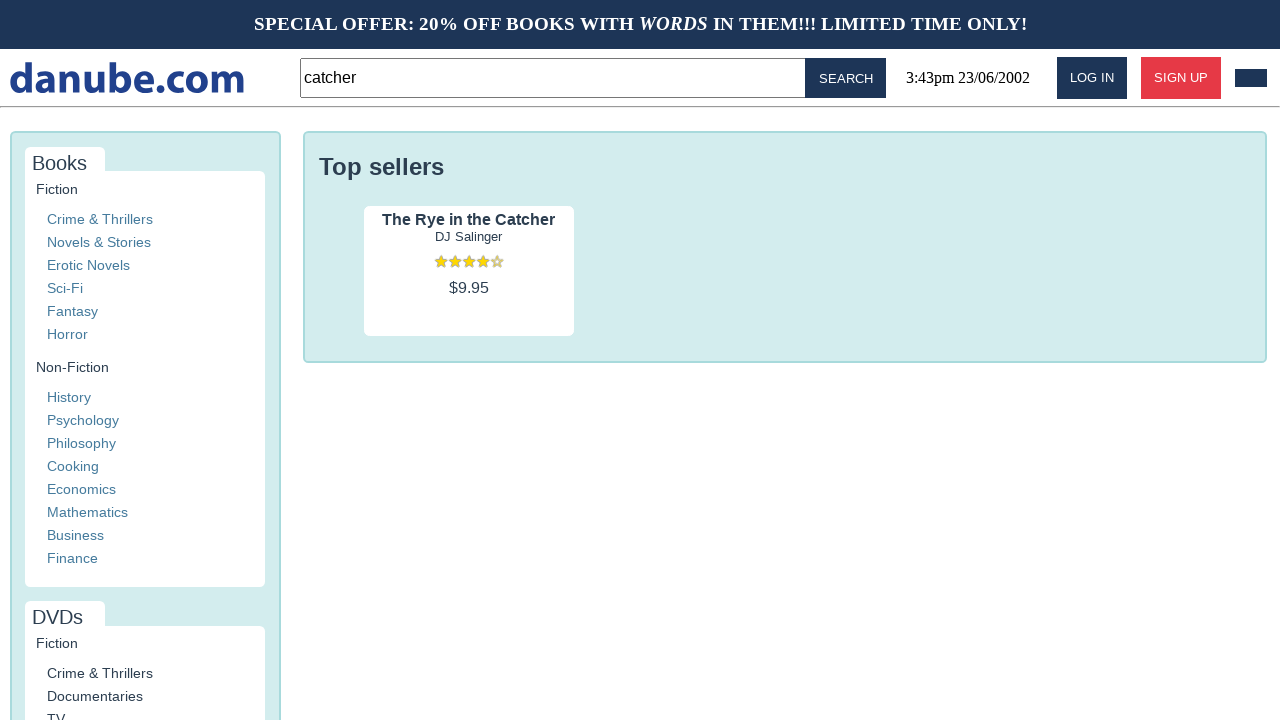

Verified search results contain 'Rye'
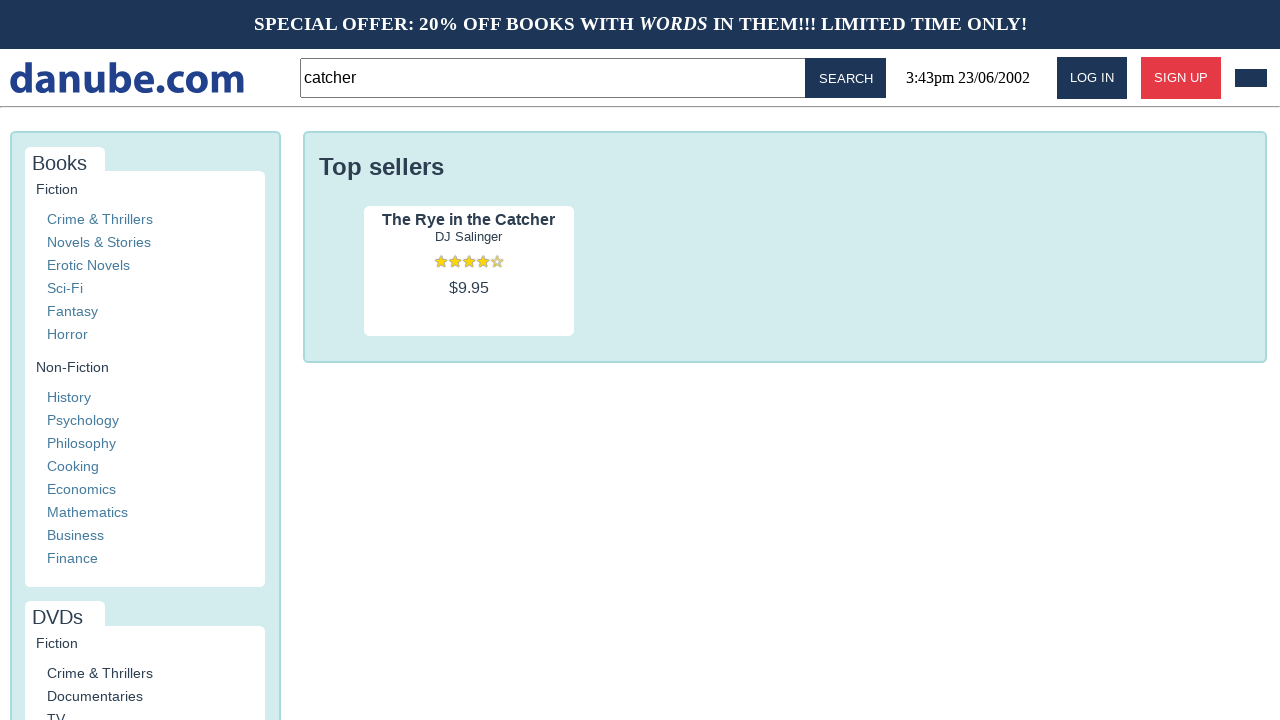

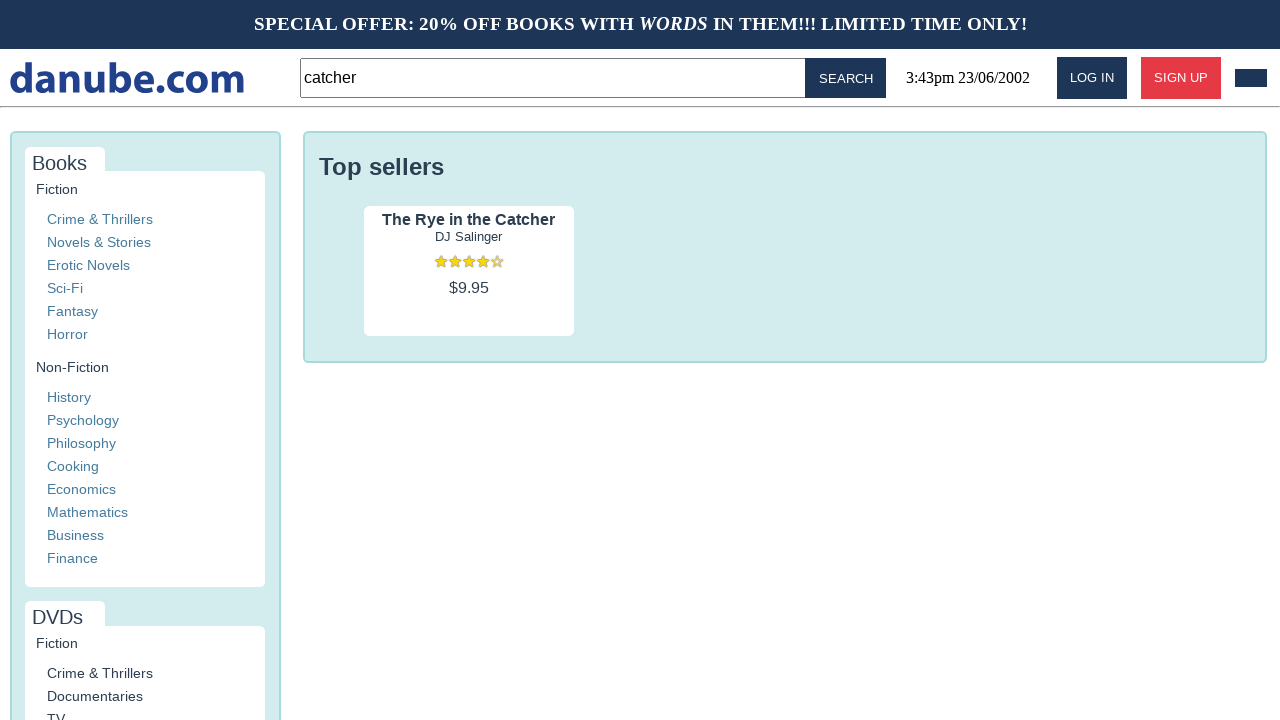